Tests registration form validation by filling all fields except email fields and verifying email error messages appear

Starting URL: https://alada.vn/tai-khoan/dang-ky.html

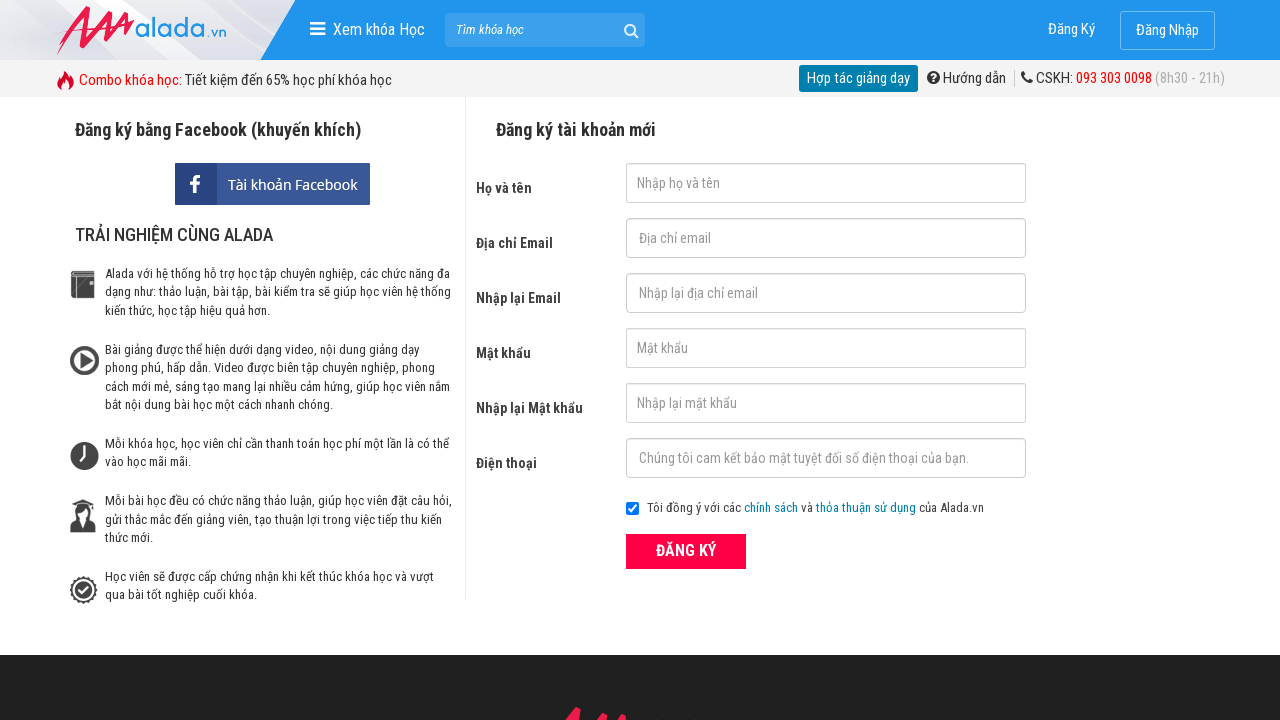

Filled first name field with 'Pika pika' on #txtFirstname
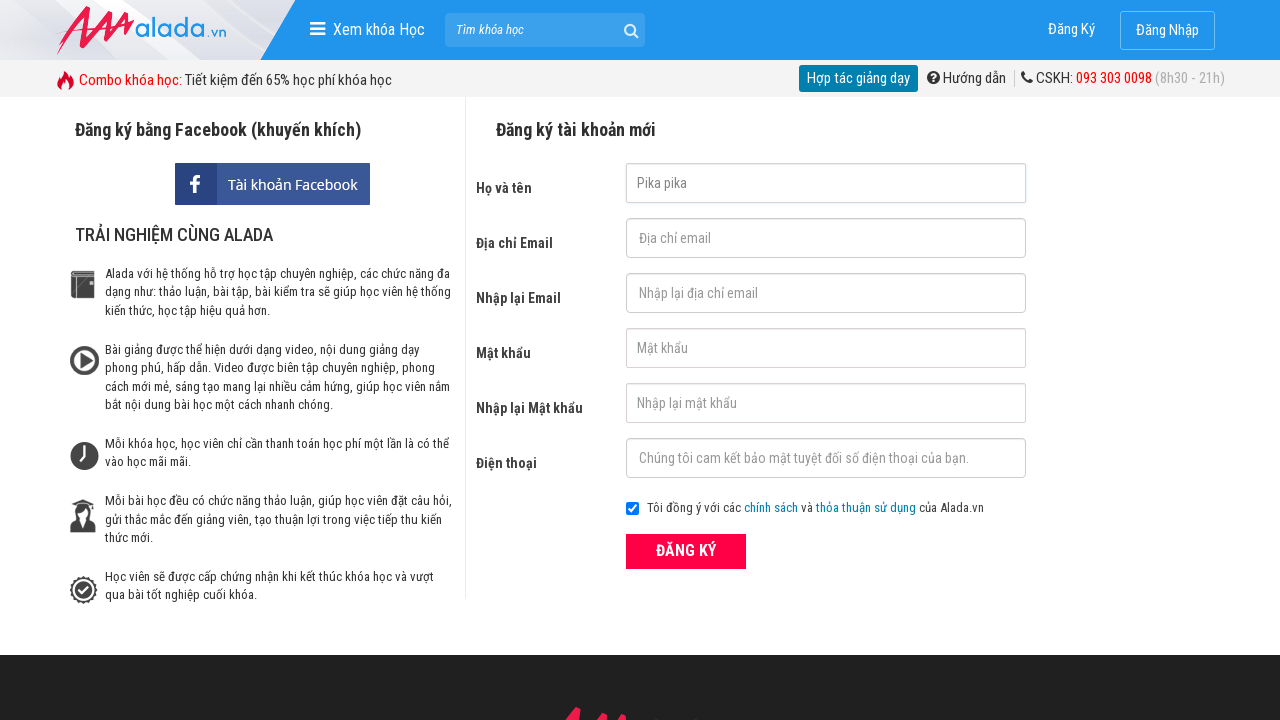

Filled password field with '01102020' on #txtPassword
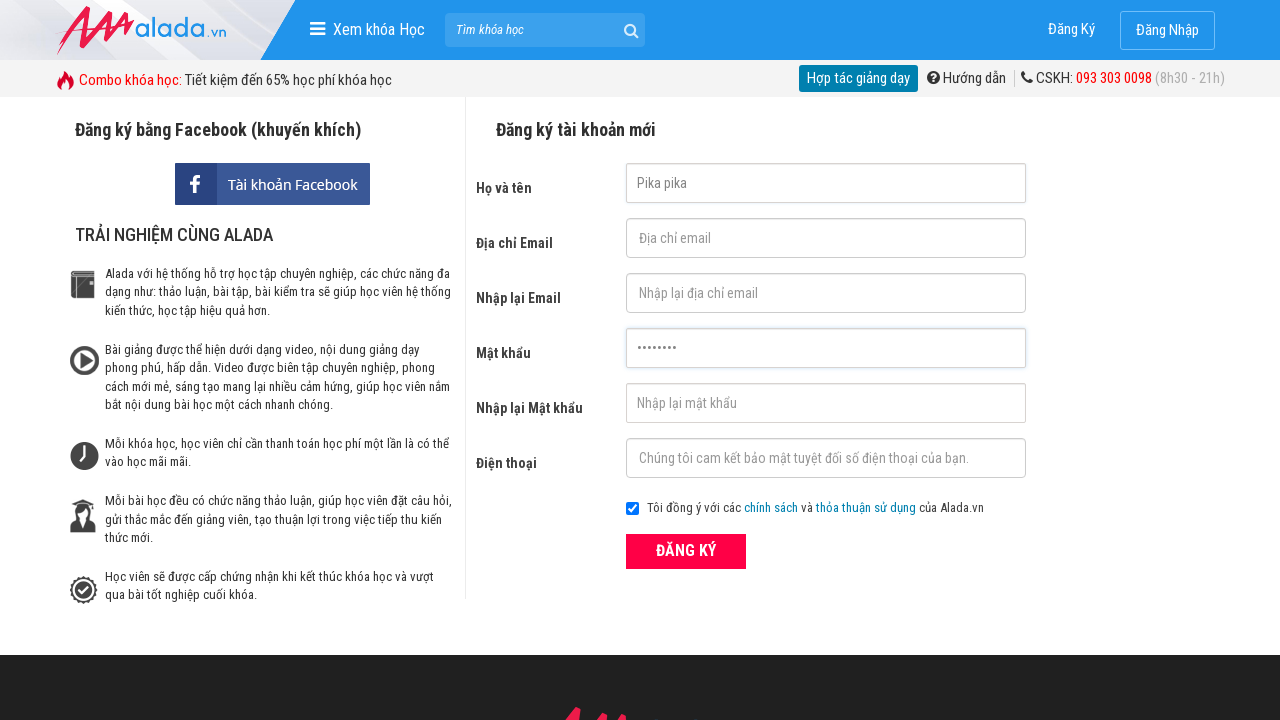

Filled confirm password field with '01102020' on #txtCPassword
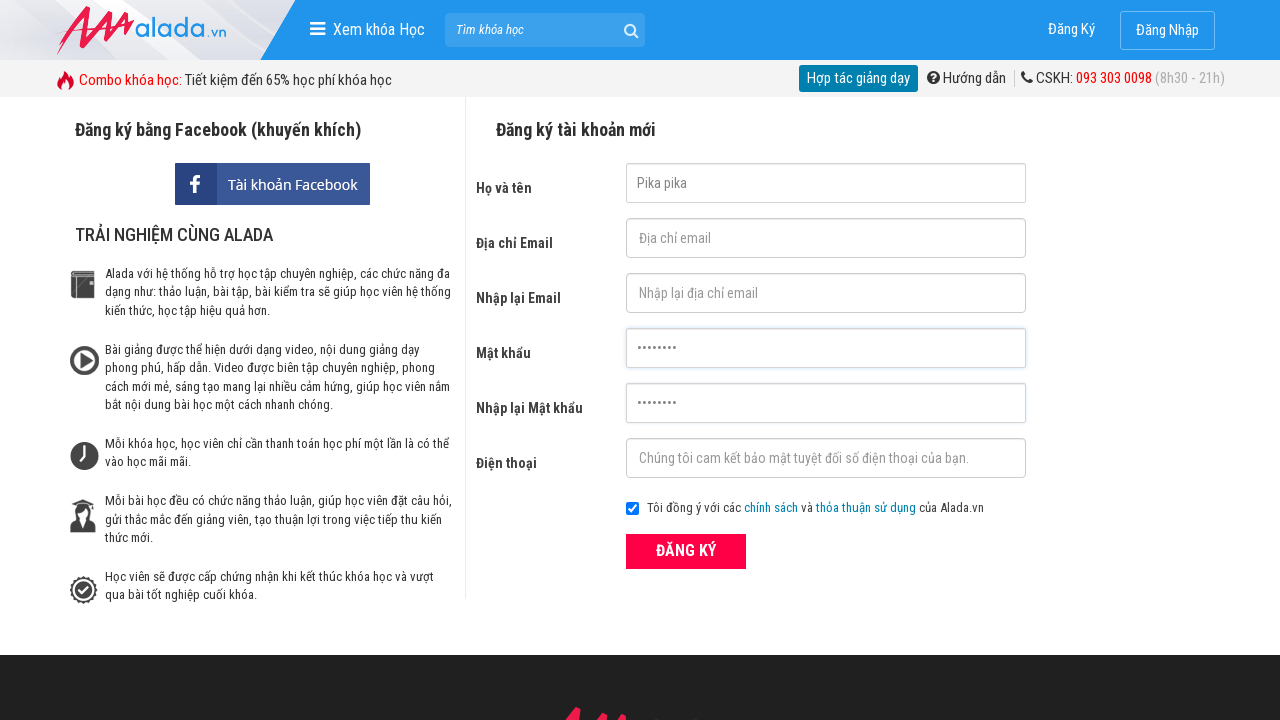

Filled phone field with '0987654321' on #txtPhone
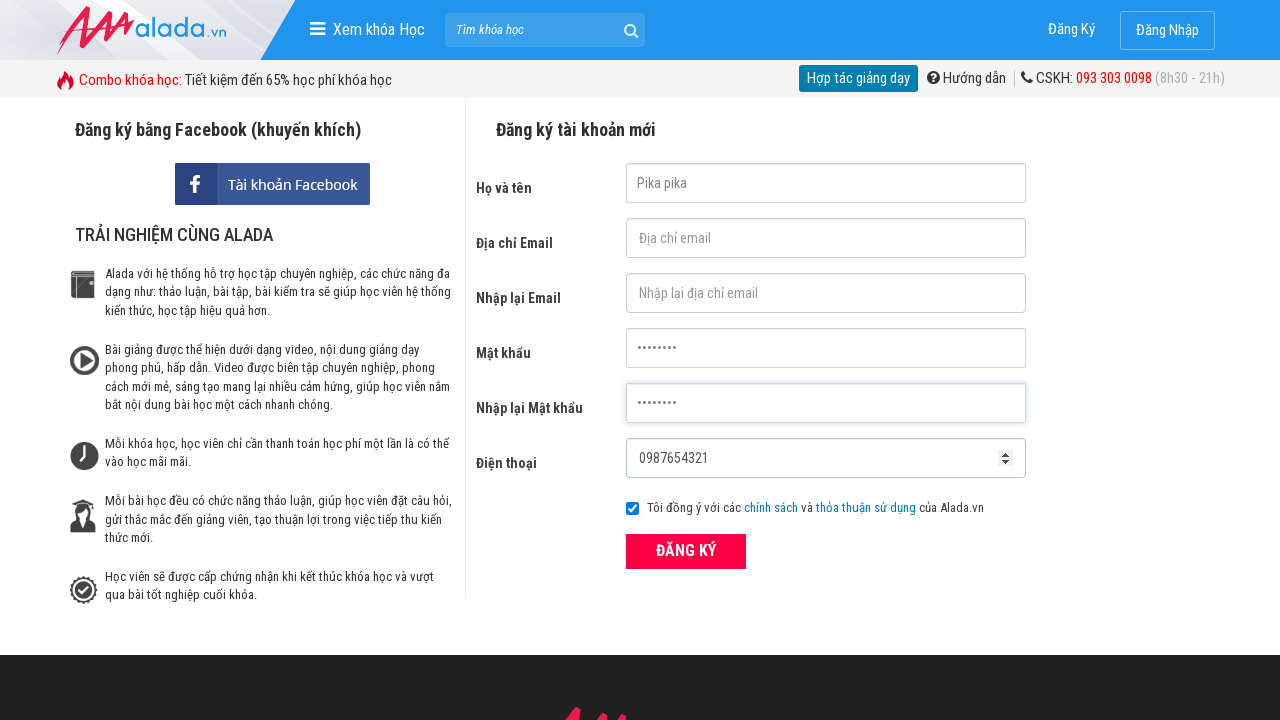

Clicked Register button to submit form at (686, 551) on xpath=//*[@type='submit']
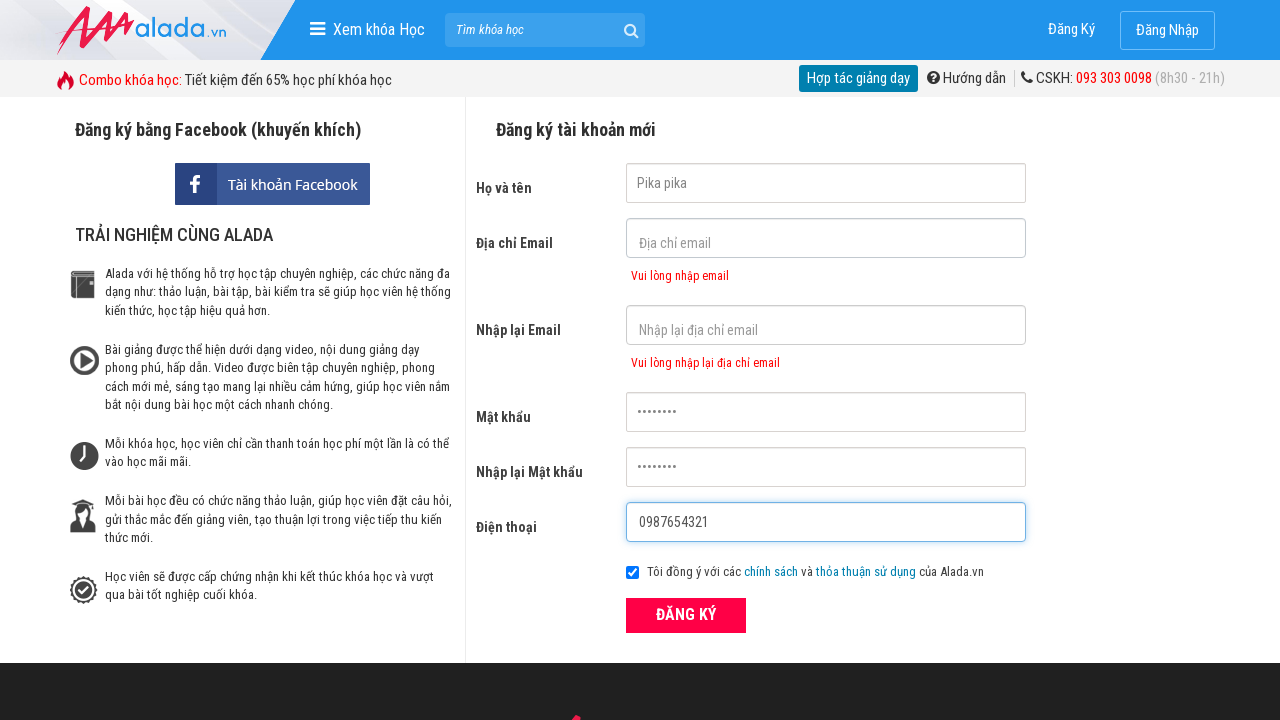

Email error message appeared
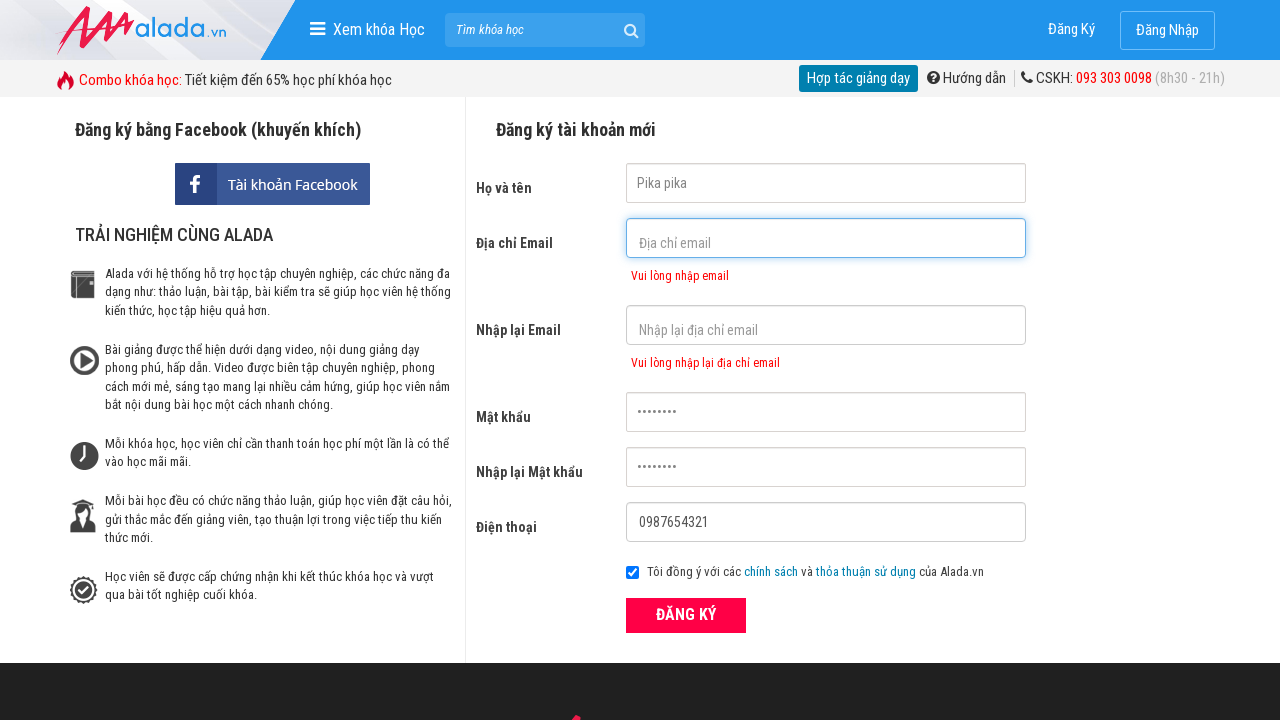

Confirm email error message appeared
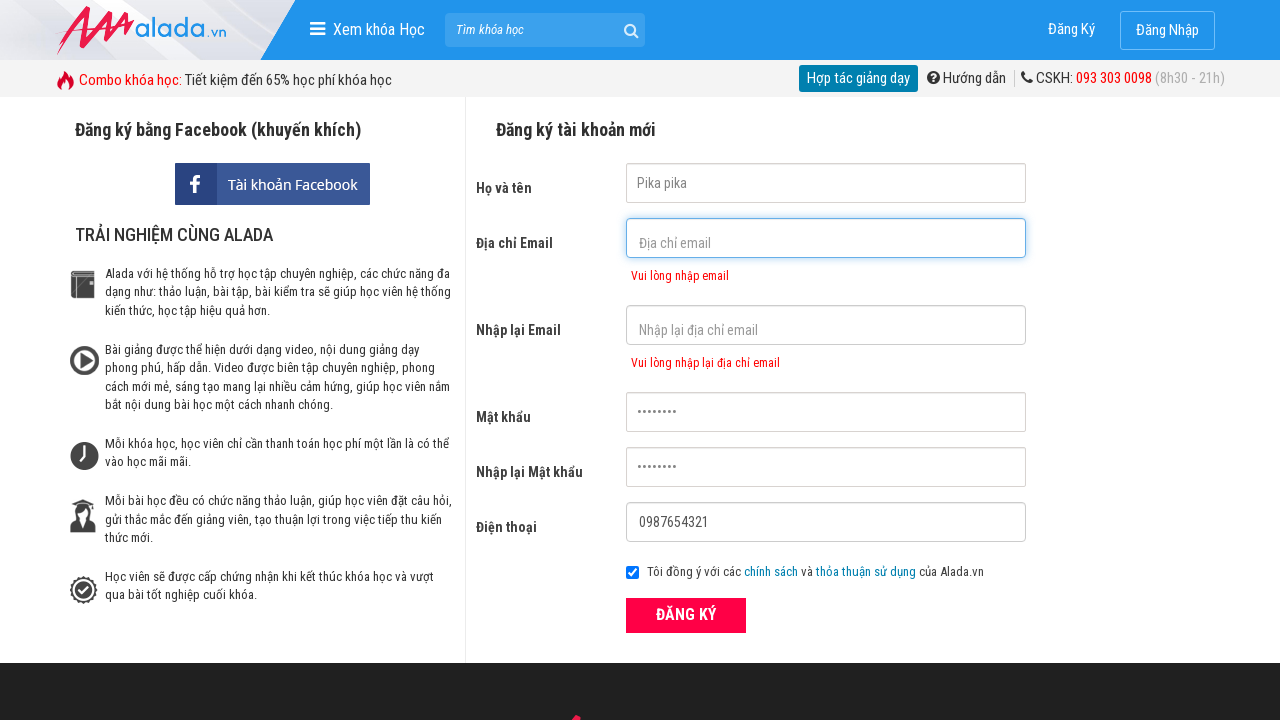

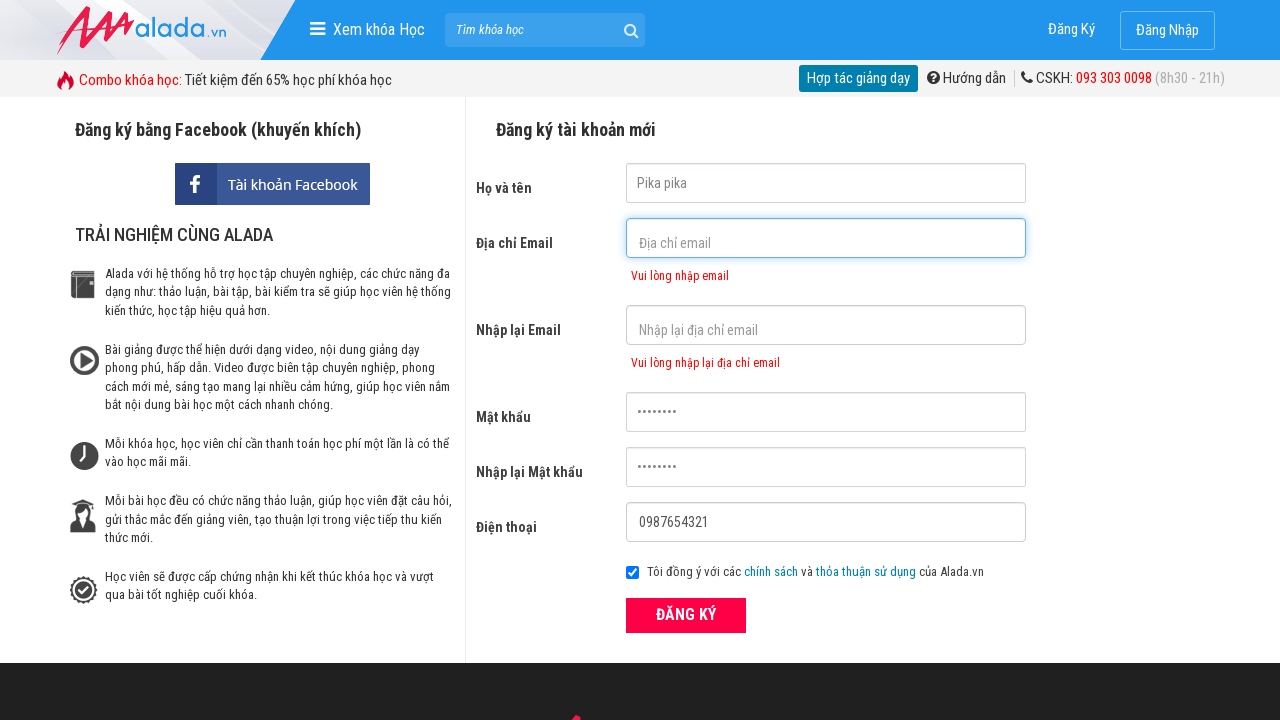